Navigates to the LambdaTest homepage and waits for the page to load

Starting URL: https://lambdatest.com

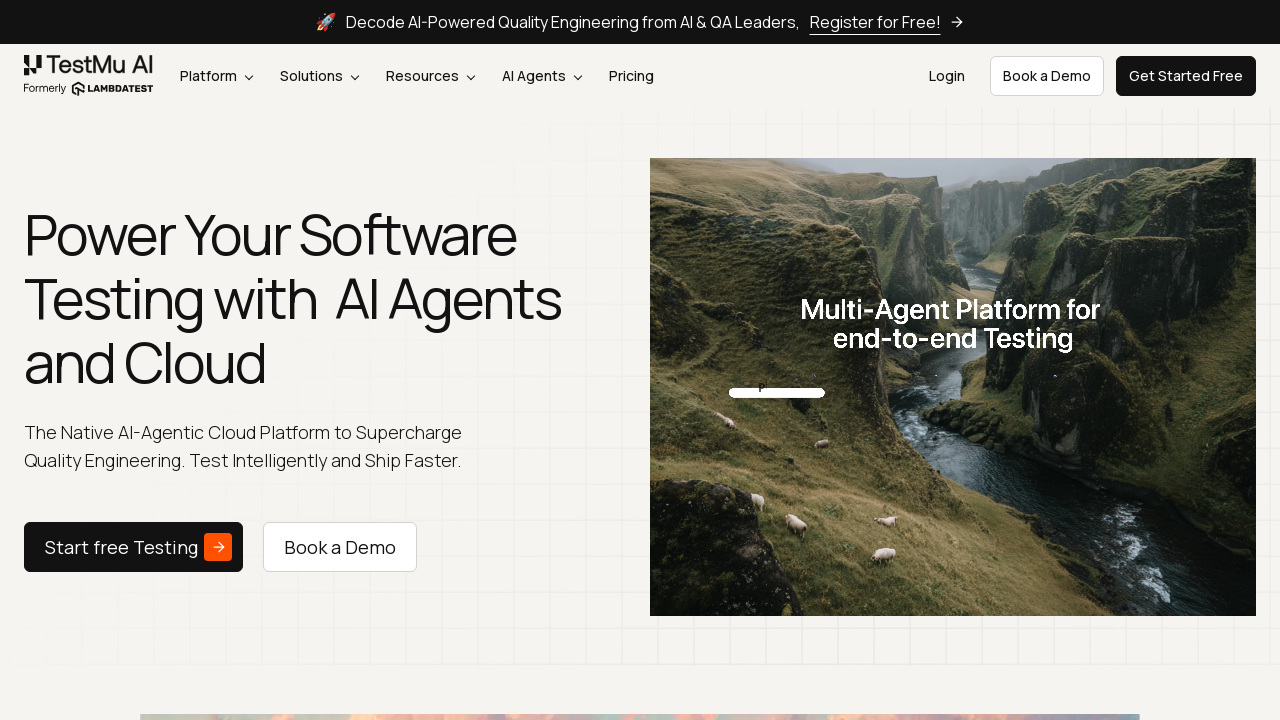

Waited for page to reach domcontentloaded state
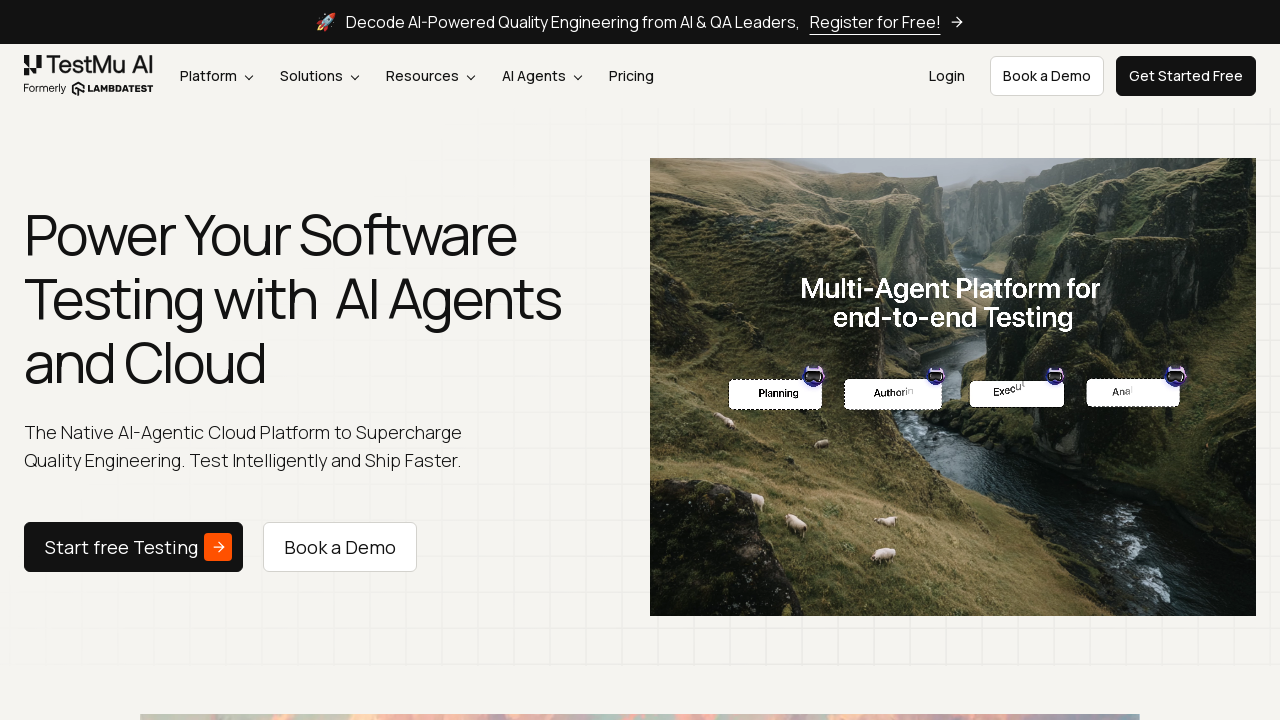

Verified body element is present on LambdaTest homepage
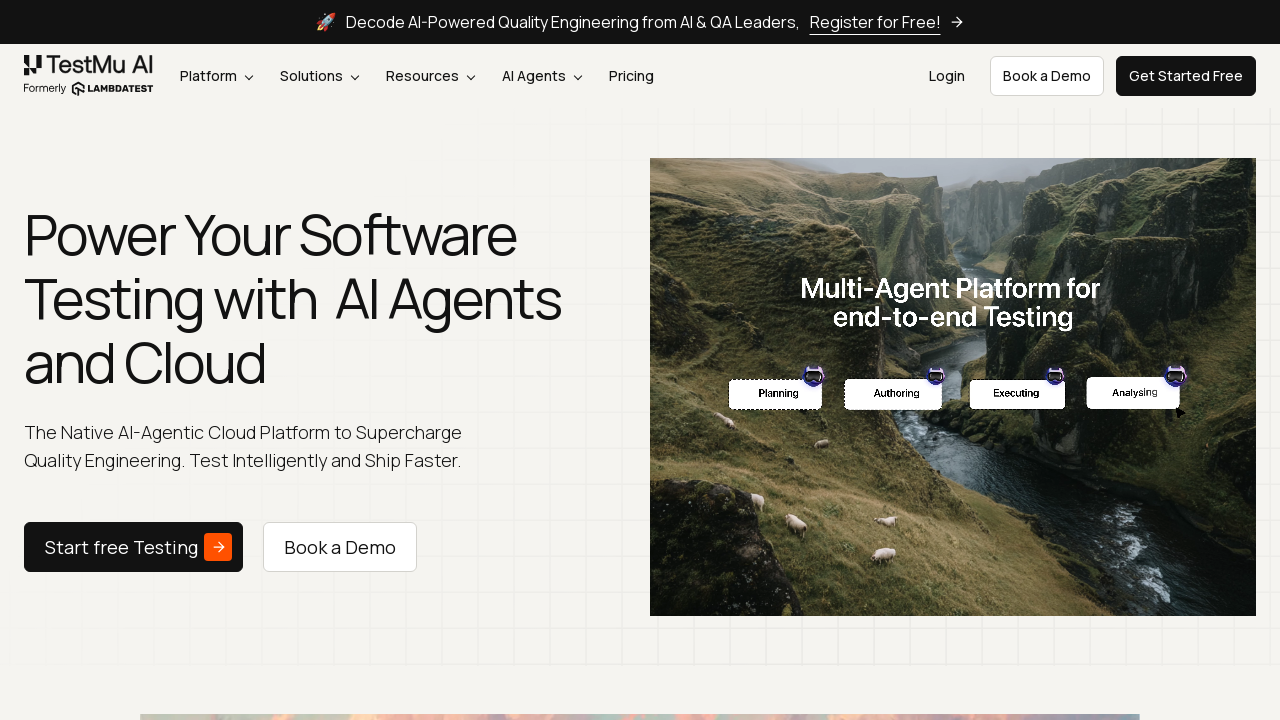

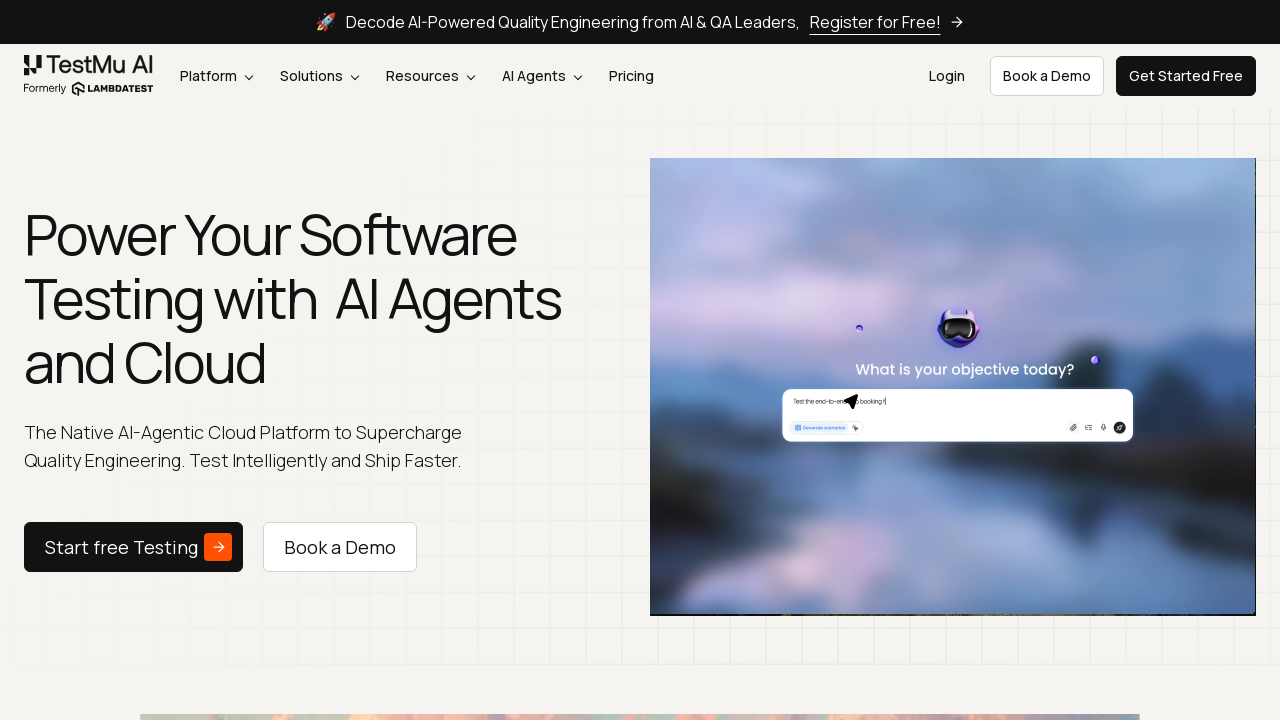